Tests that edits are saved when the input loses focus (blur event)

Starting URL: https://demo.playwright.dev/todomvc

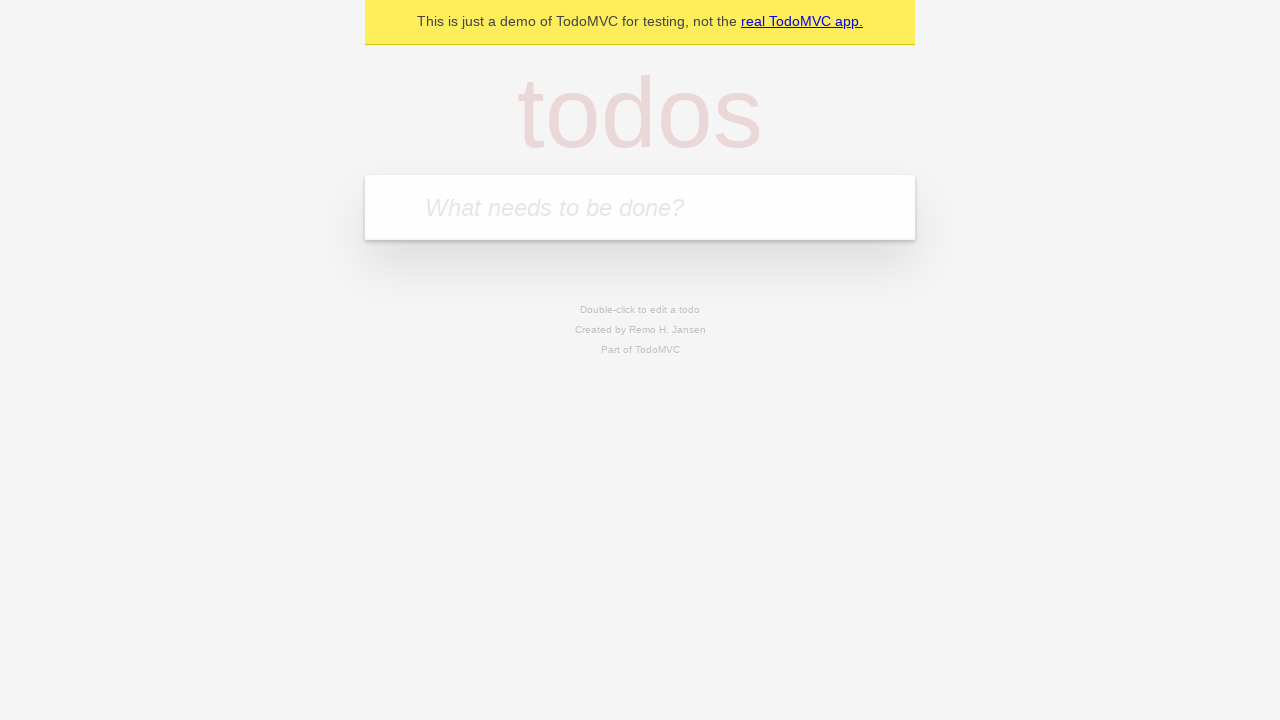

Filled todo input with 'buy some cheese' on internal:attr=[placeholder="What needs to be done?"i]
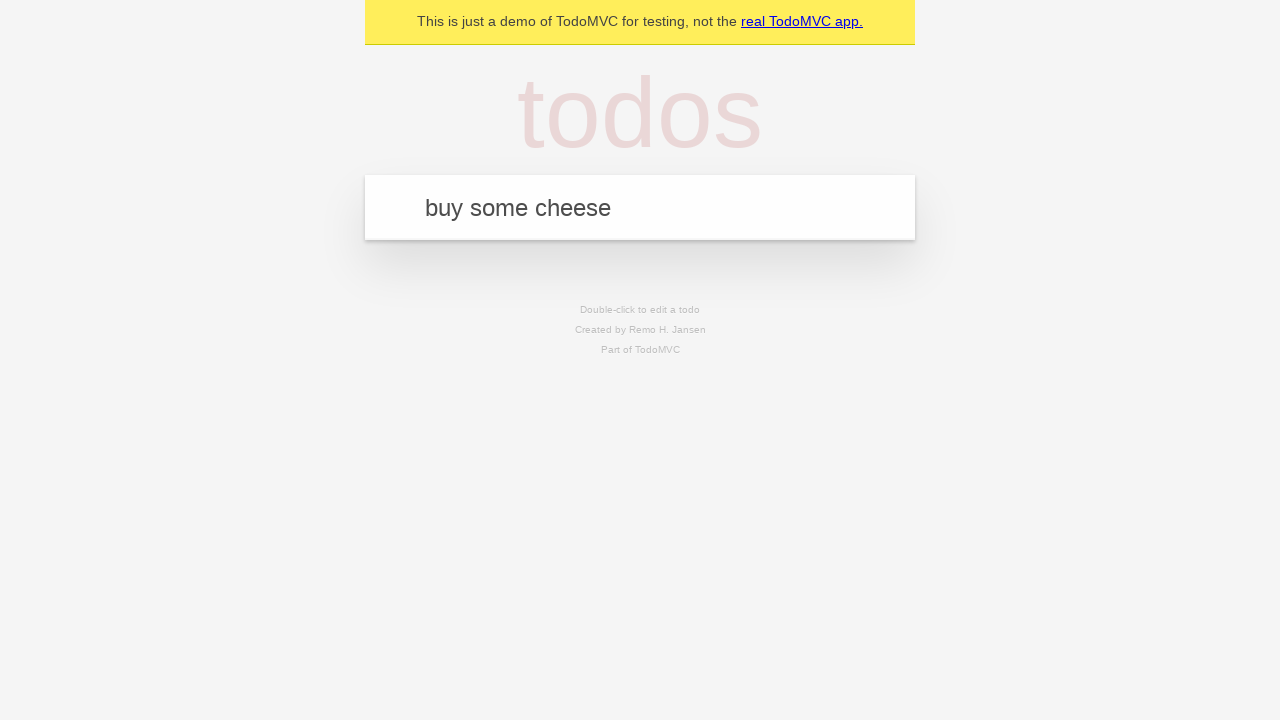

Pressed Enter to add first todo on internal:attr=[placeholder="What needs to be done?"i]
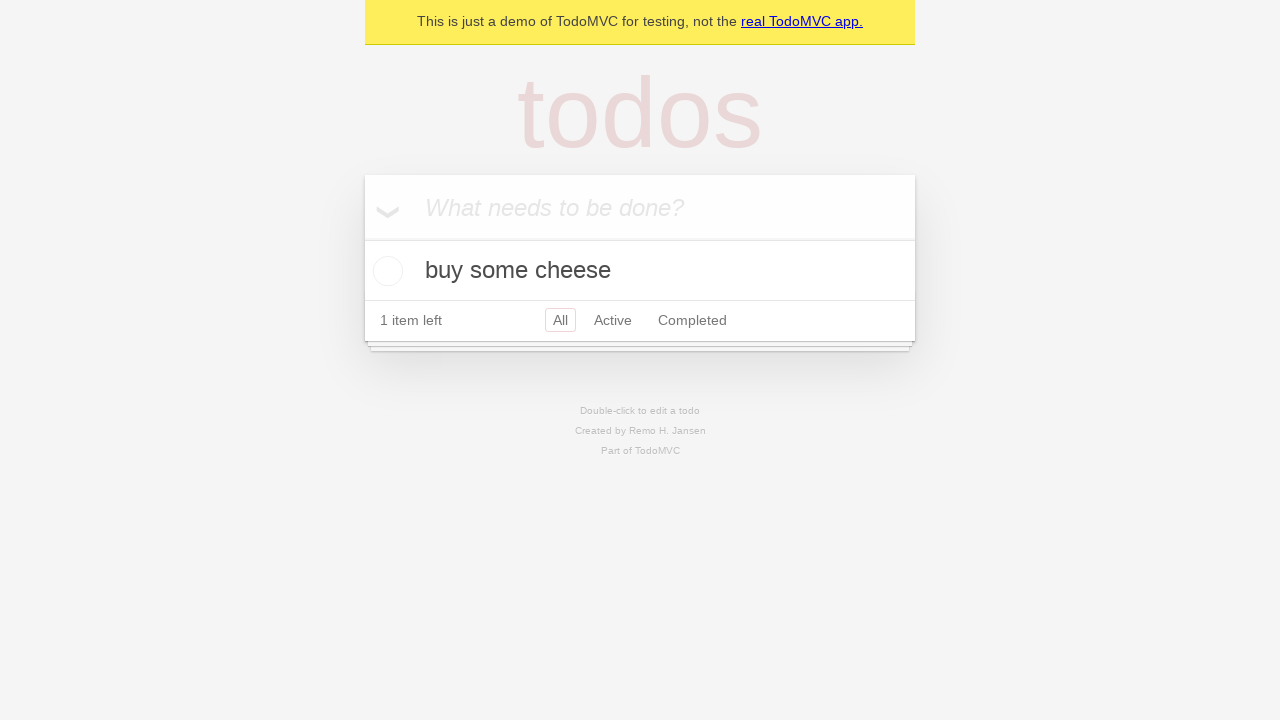

Filled todo input with 'feed the cat' on internal:attr=[placeholder="What needs to be done?"i]
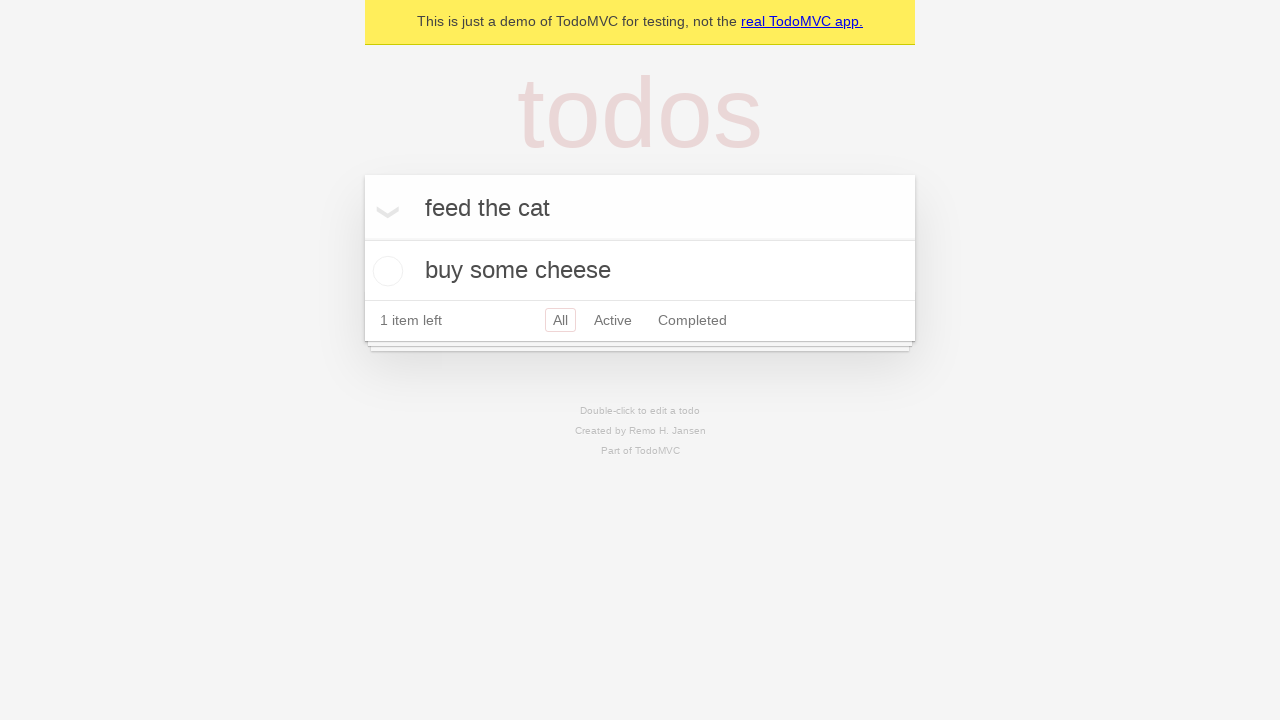

Pressed Enter to add second todo on internal:attr=[placeholder="What needs to be done?"i]
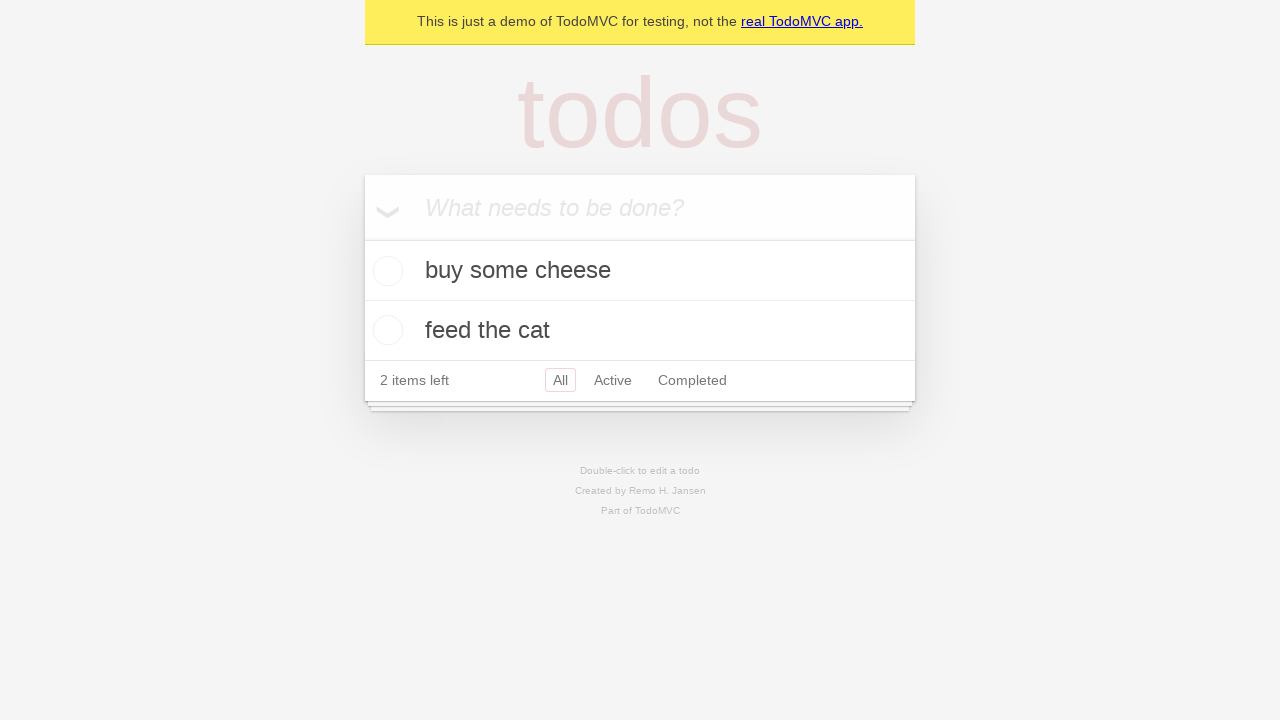

Filled todo input with 'book a doctors appointment' on internal:attr=[placeholder="What needs to be done?"i]
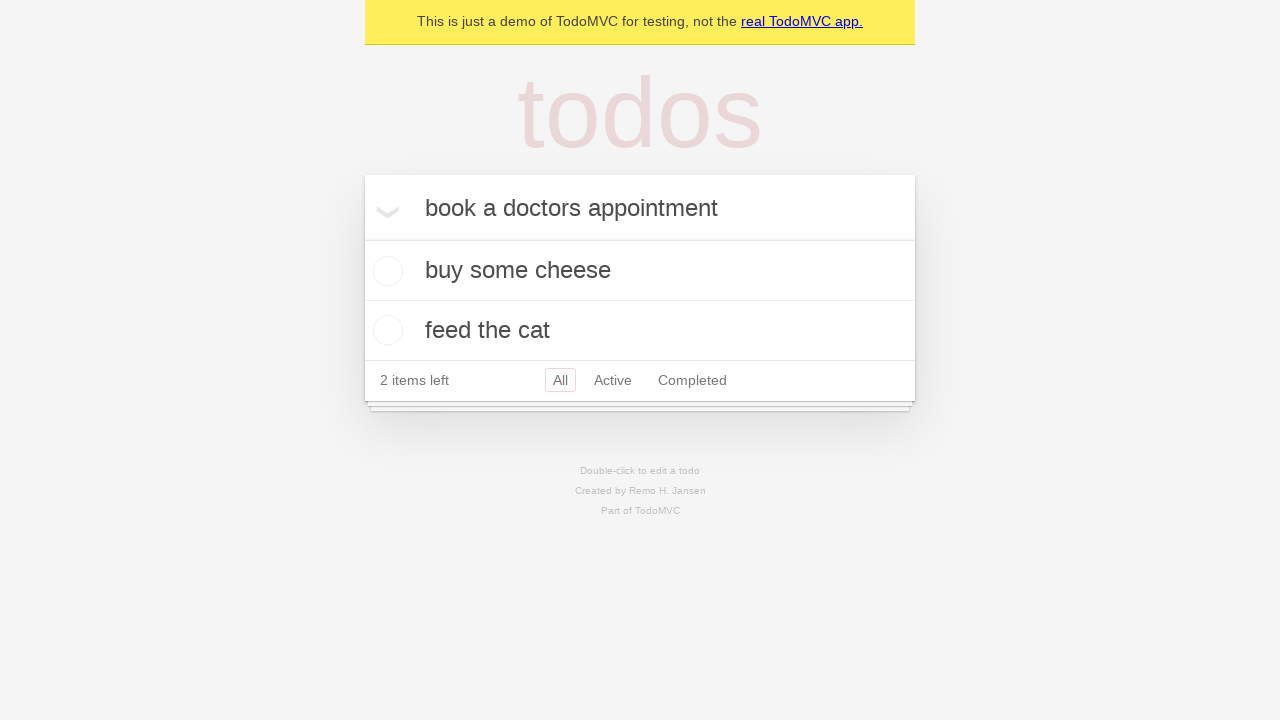

Pressed Enter to add third todo on internal:attr=[placeholder="What needs to be done?"i]
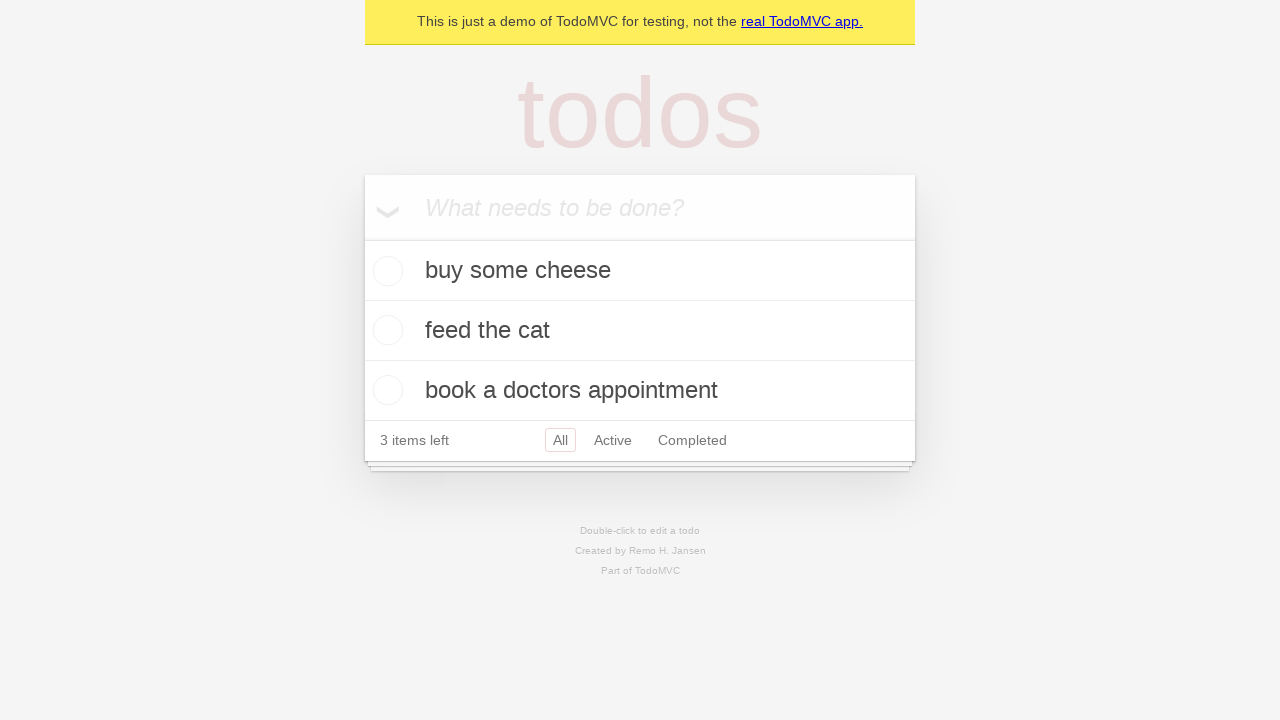

Double-clicked second todo to enter edit mode at (640, 331) on internal:testid=[data-testid="todo-item"s] >> nth=1
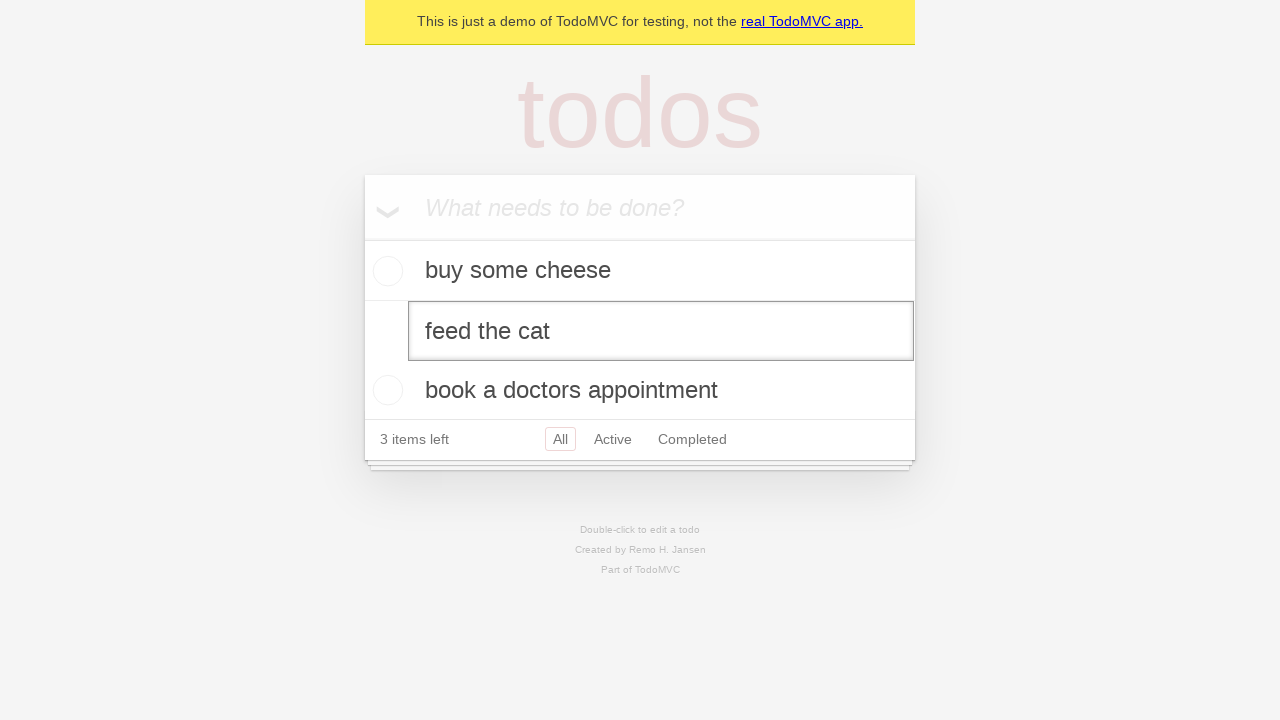

Filled edit textbox with 'buy some sausages' on internal:testid=[data-testid="todo-item"s] >> nth=1 >> internal:role=textbox[nam
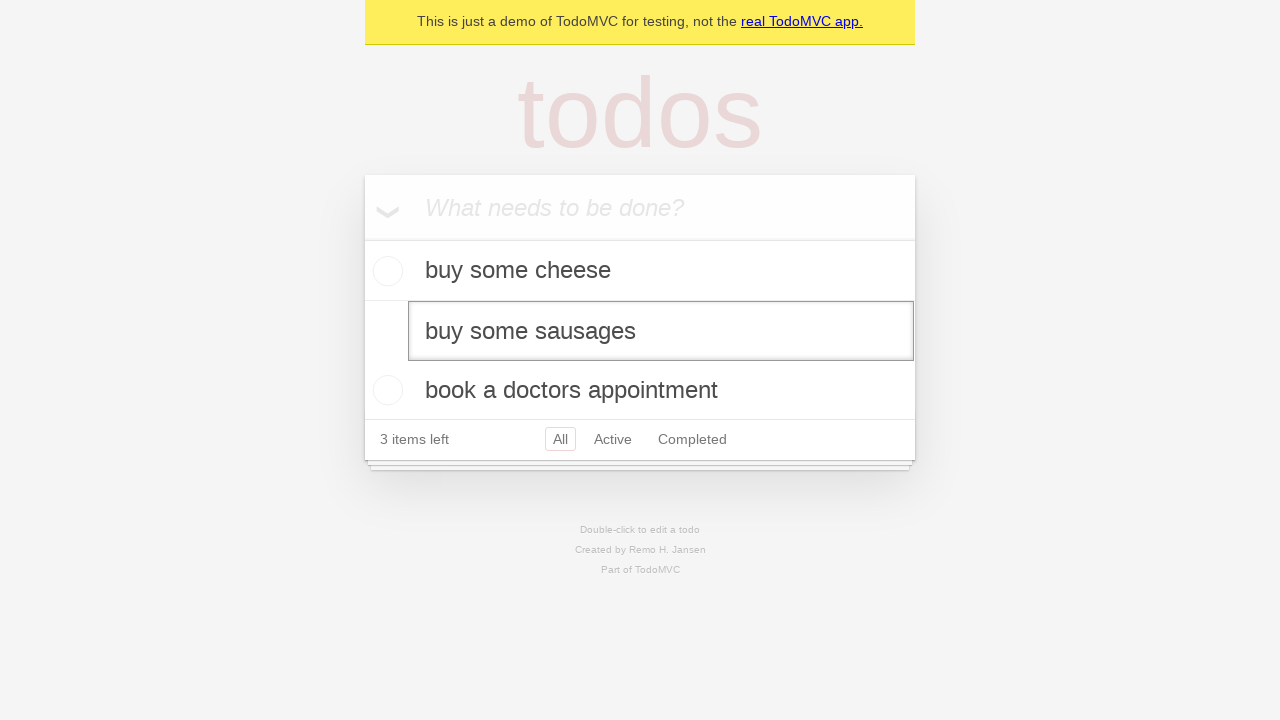

Triggered blur event to save edited todo
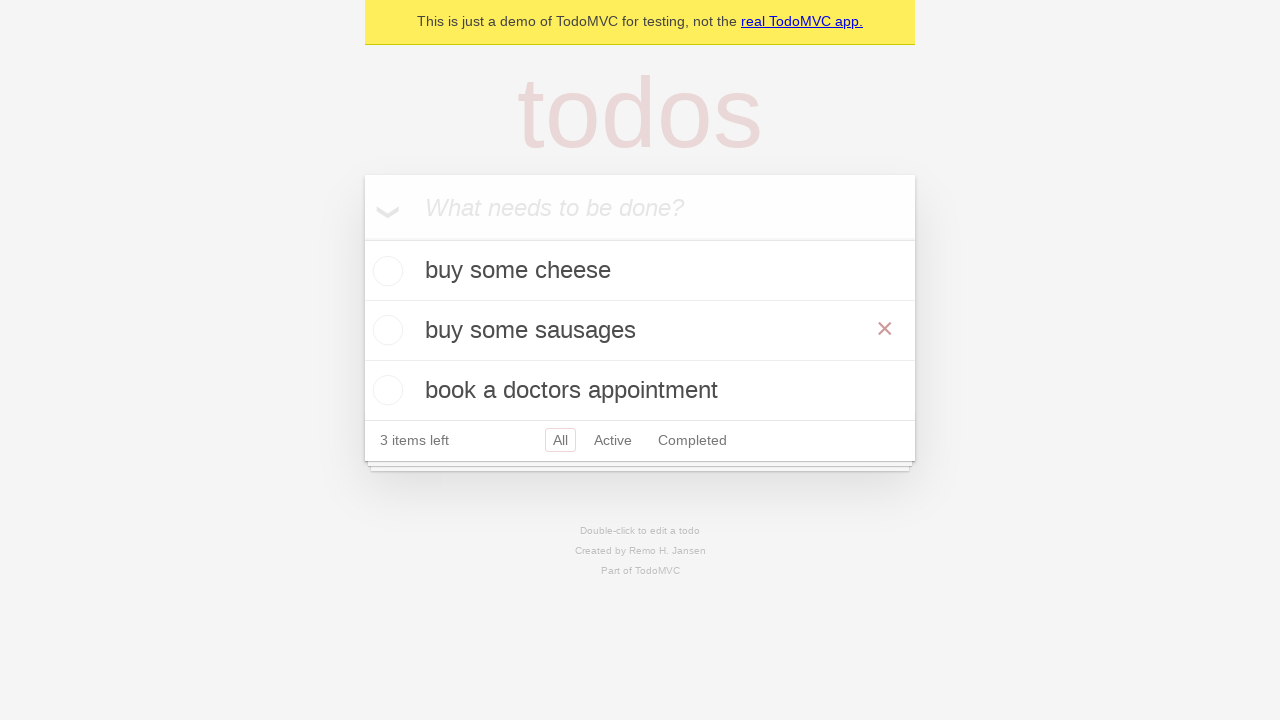

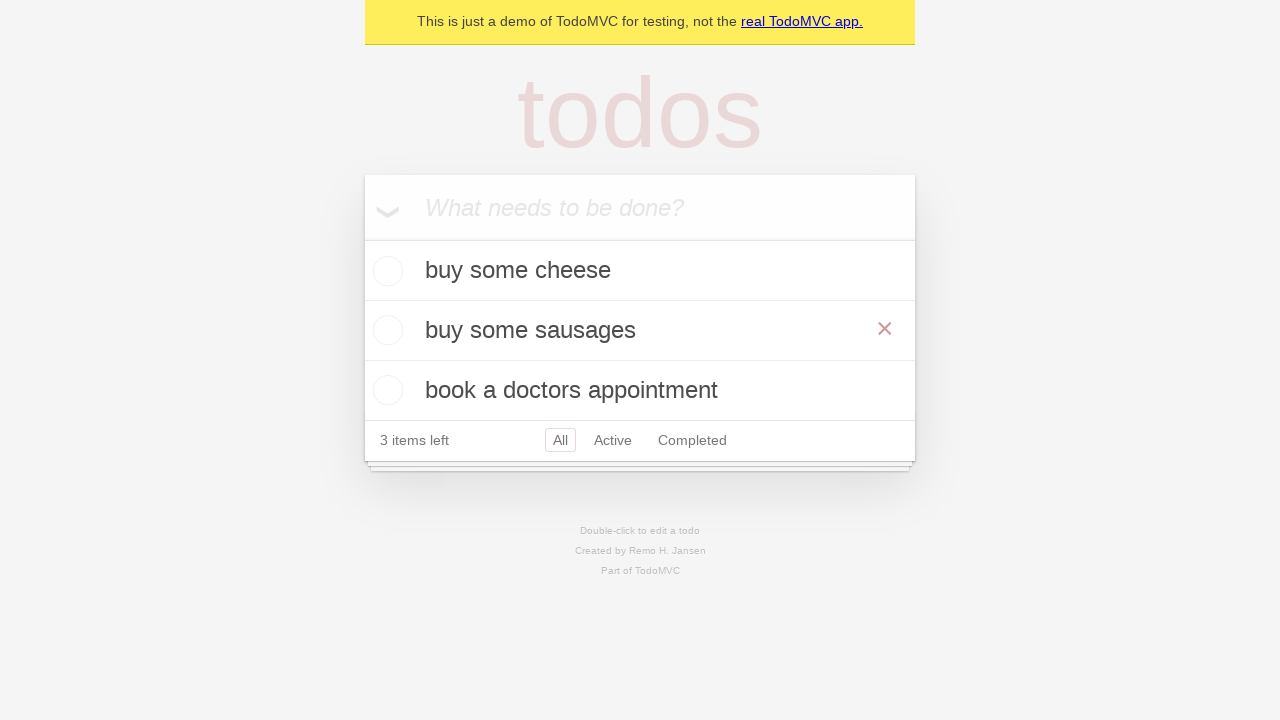